Tests that the todo counter displays the correct number of items

Starting URL: https://demo.playwright.dev/todomvc

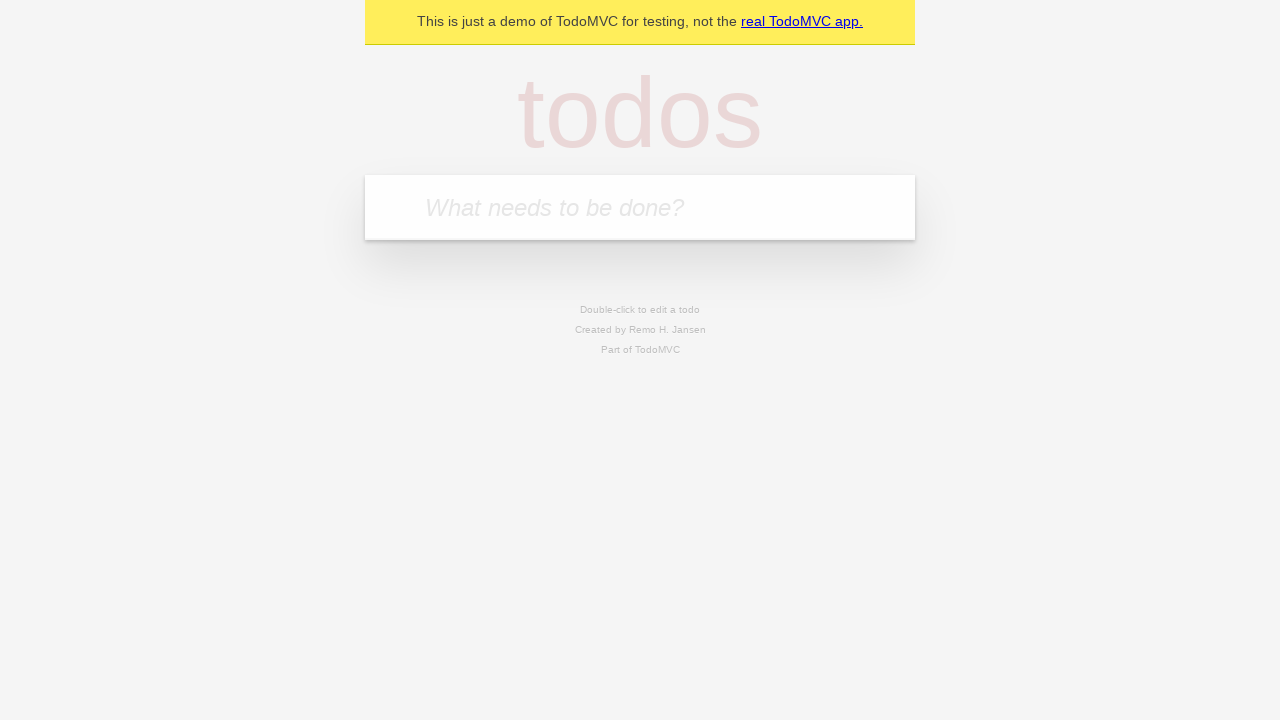

Located the todo input field with placeholder 'What needs to be done?'
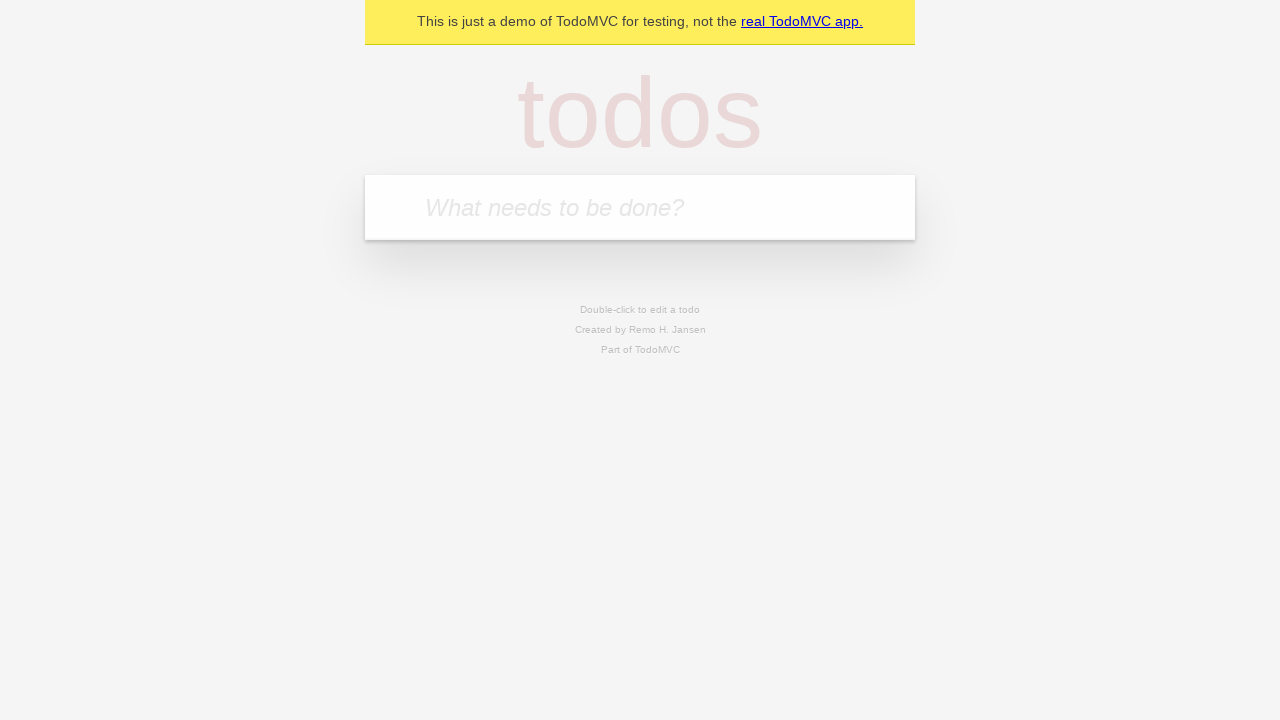

Filled todo input with 'buy some cheese' on internal:attr=[placeholder="What needs to be done?"i]
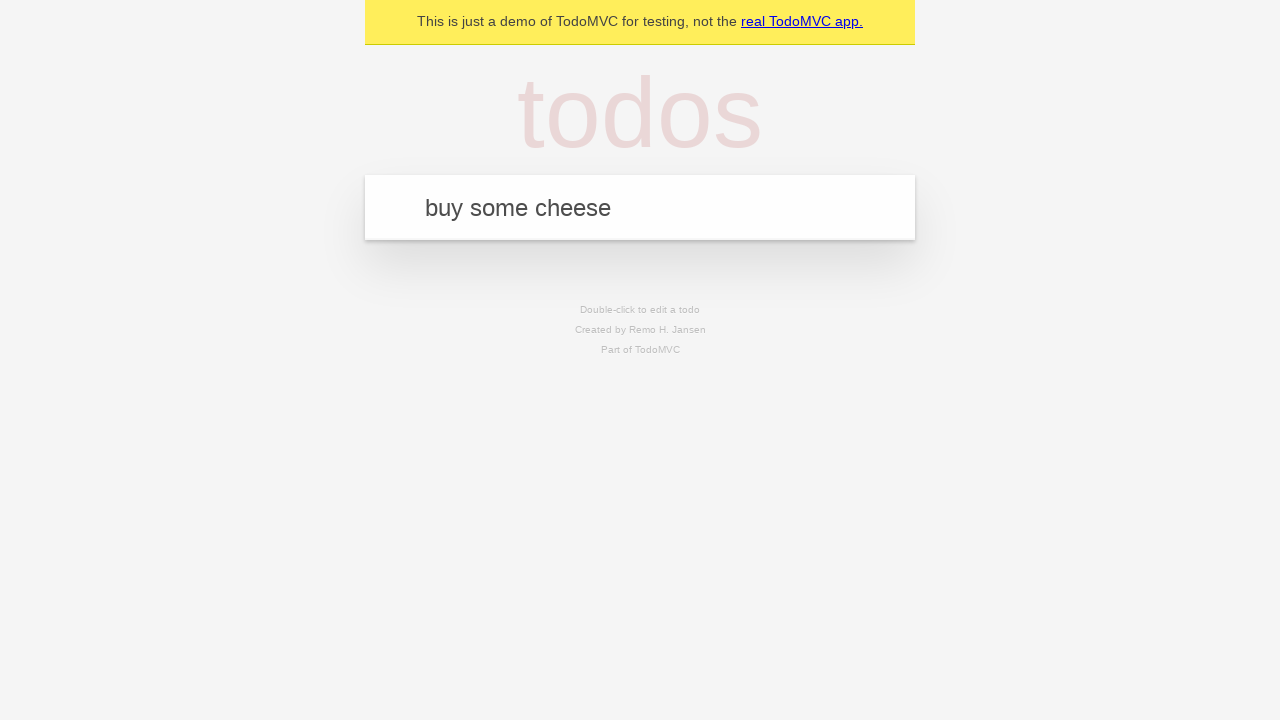

Pressed Enter to add first todo item on internal:attr=[placeholder="What needs to be done?"i]
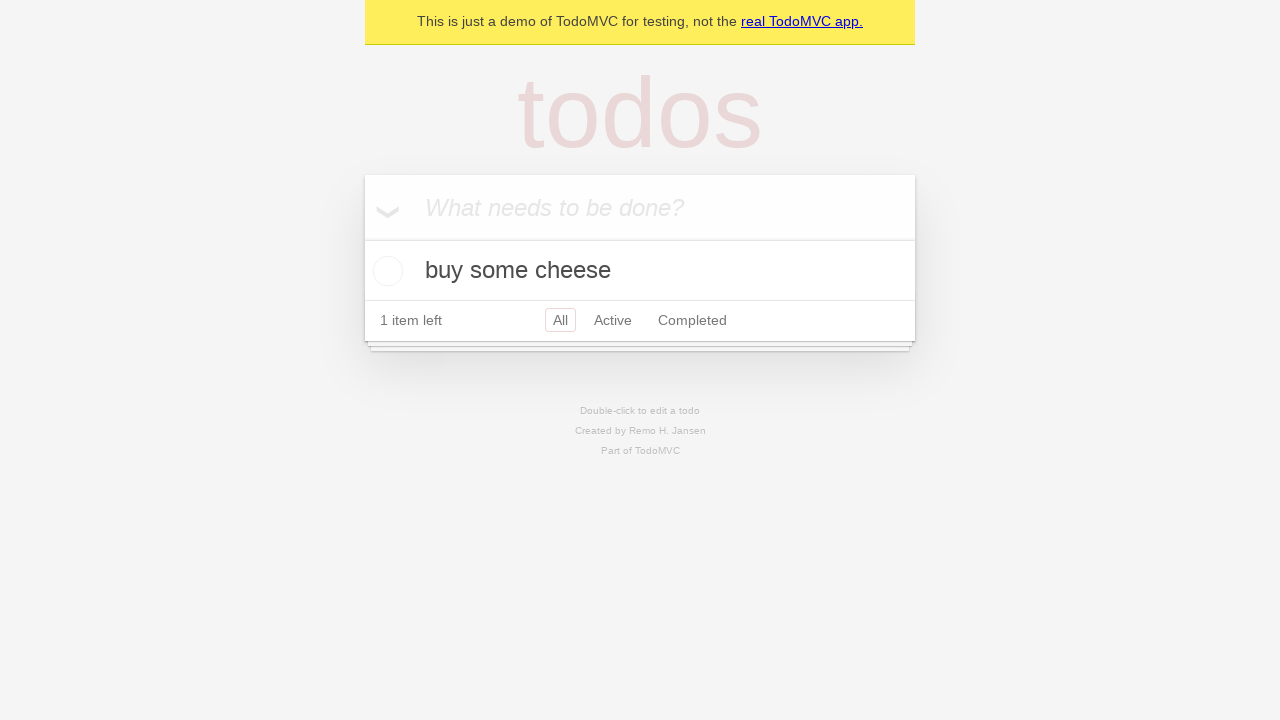

Todo counter element appeared on page
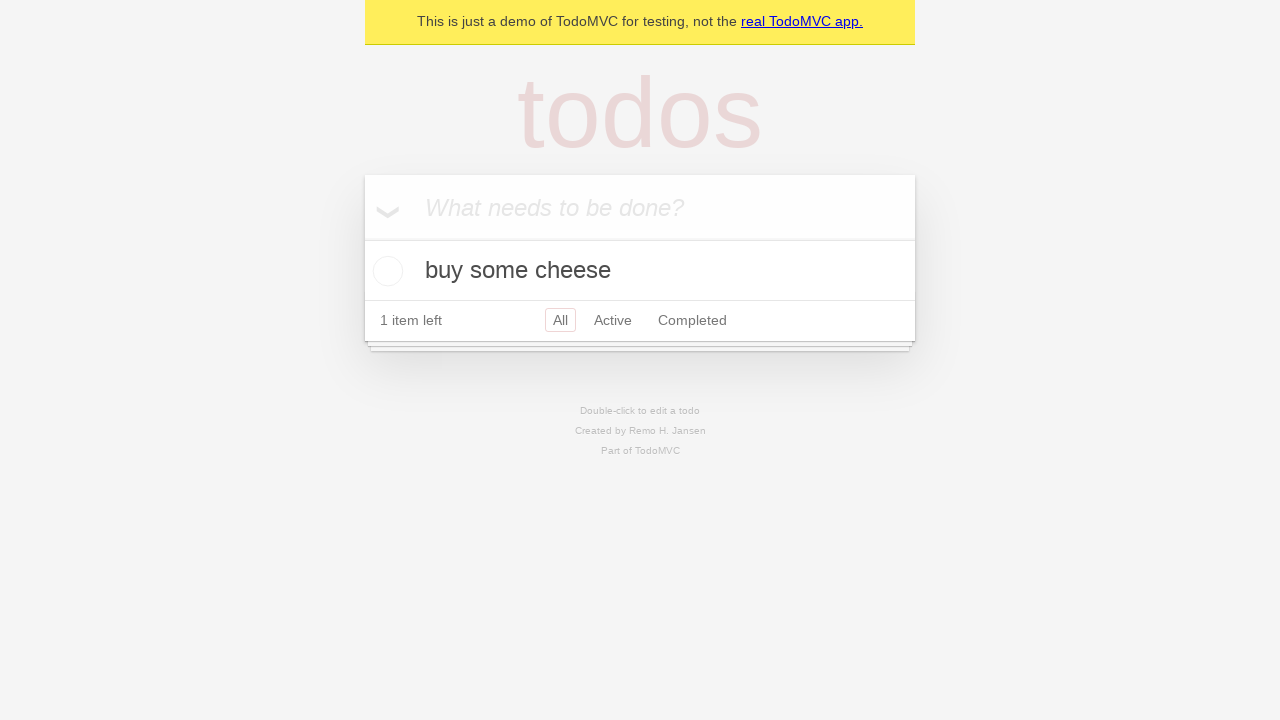

Filled todo input with 'feed the cat' on internal:attr=[placeholder="What needs to be done?"i]
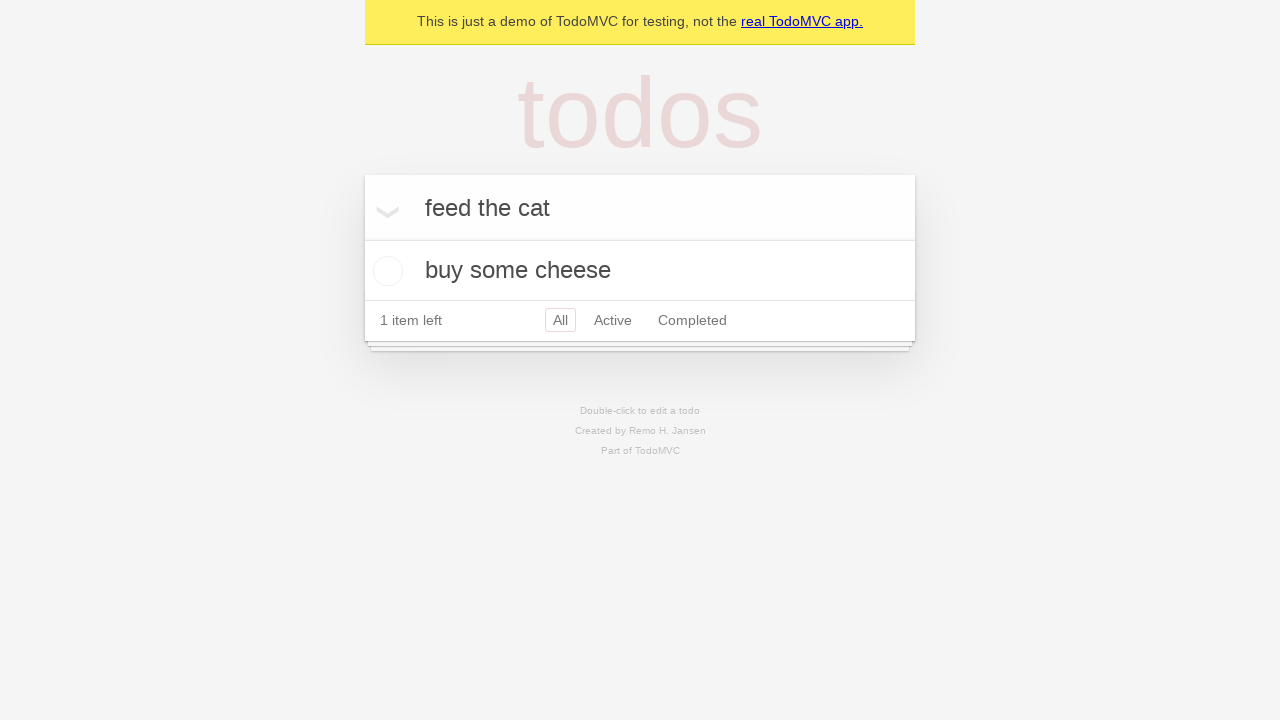

Pressed Enter to add second todo item on internal:attr=[placeholder="What needs to be done?"i]
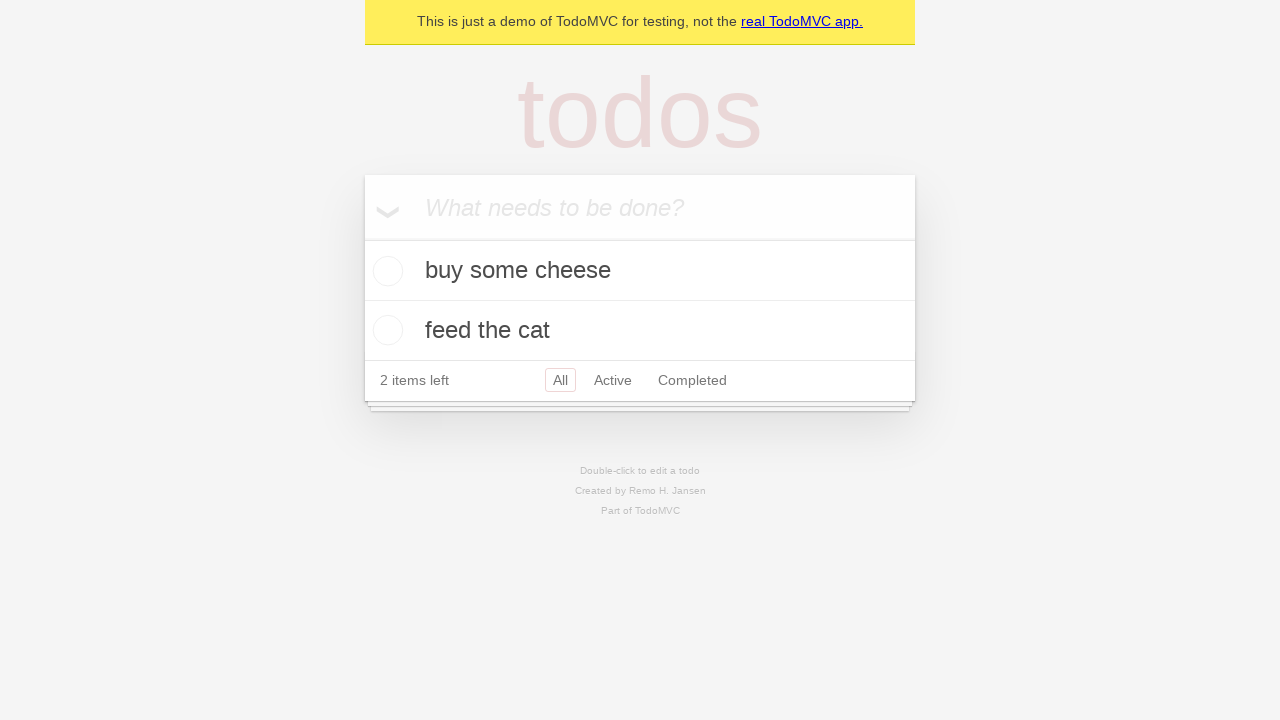

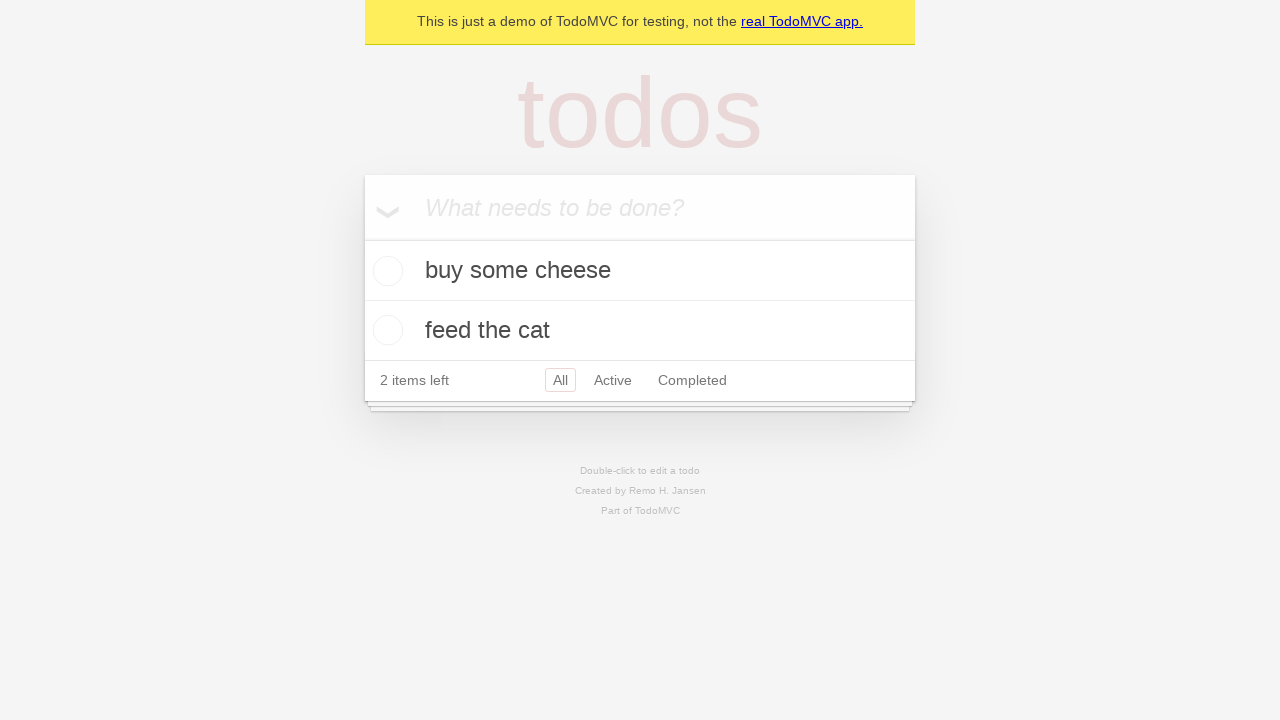